Tests navigation of University of Alabama's course equivalency website by selecting a radio button, submitting the form, and interacting with a state dropdown selection.

Starting URL: https://ssb.ua.edu/pls/PROD/rtstreq.P_Searchtype

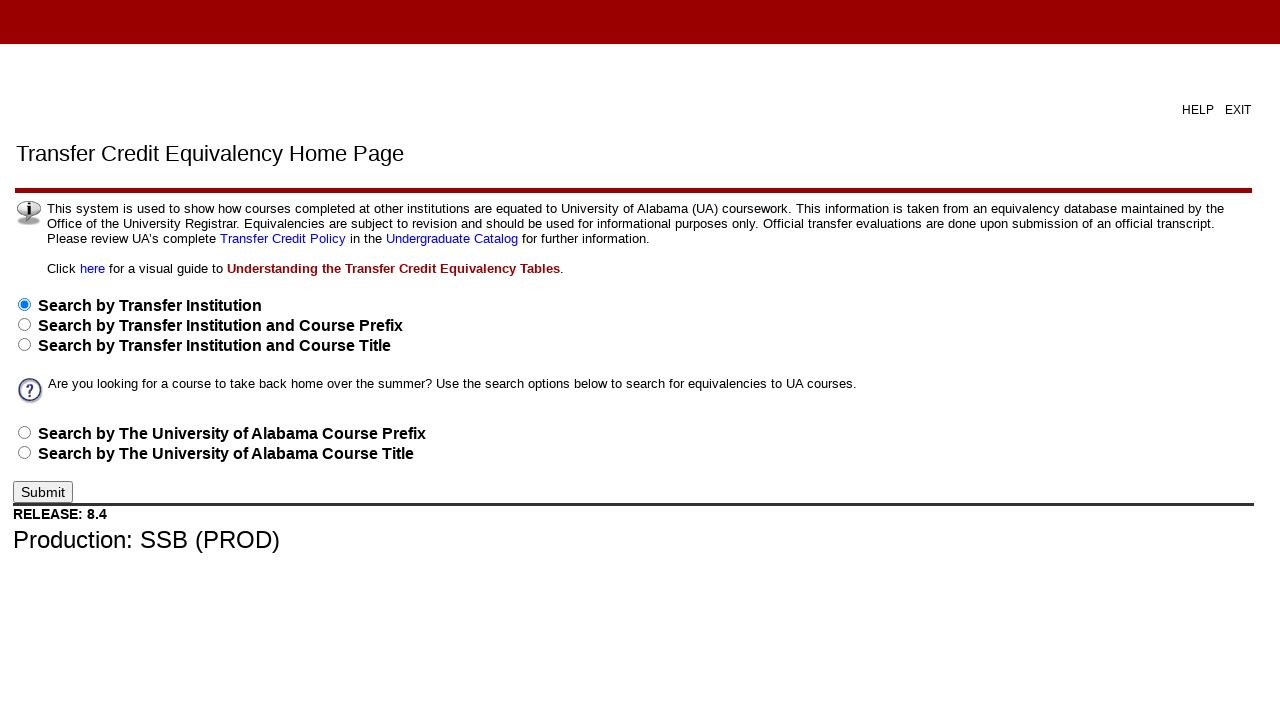

Selected 'BAMANAME' radio button for search type at (24, 453) on input[type='radio'][value='BAMANAME']
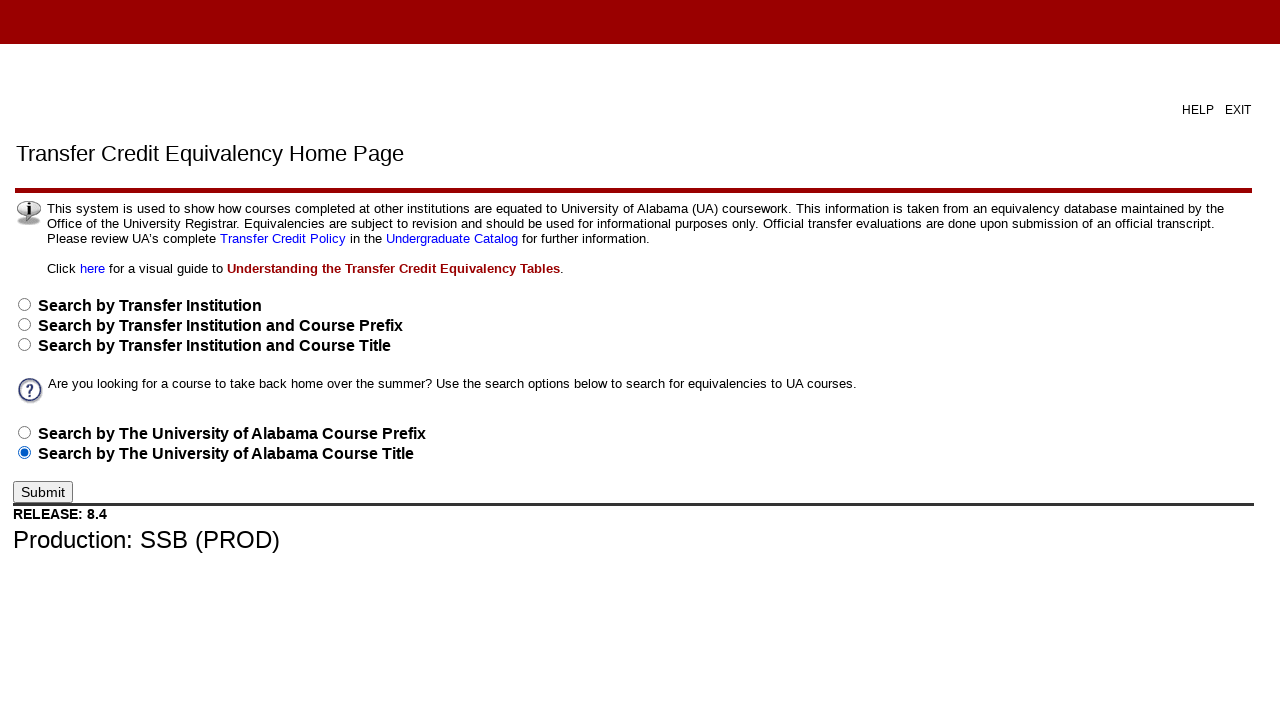

Clicked Submit button to proceed with BAMANAME search at (43, 492) on input[type='submit'][value='Submit']
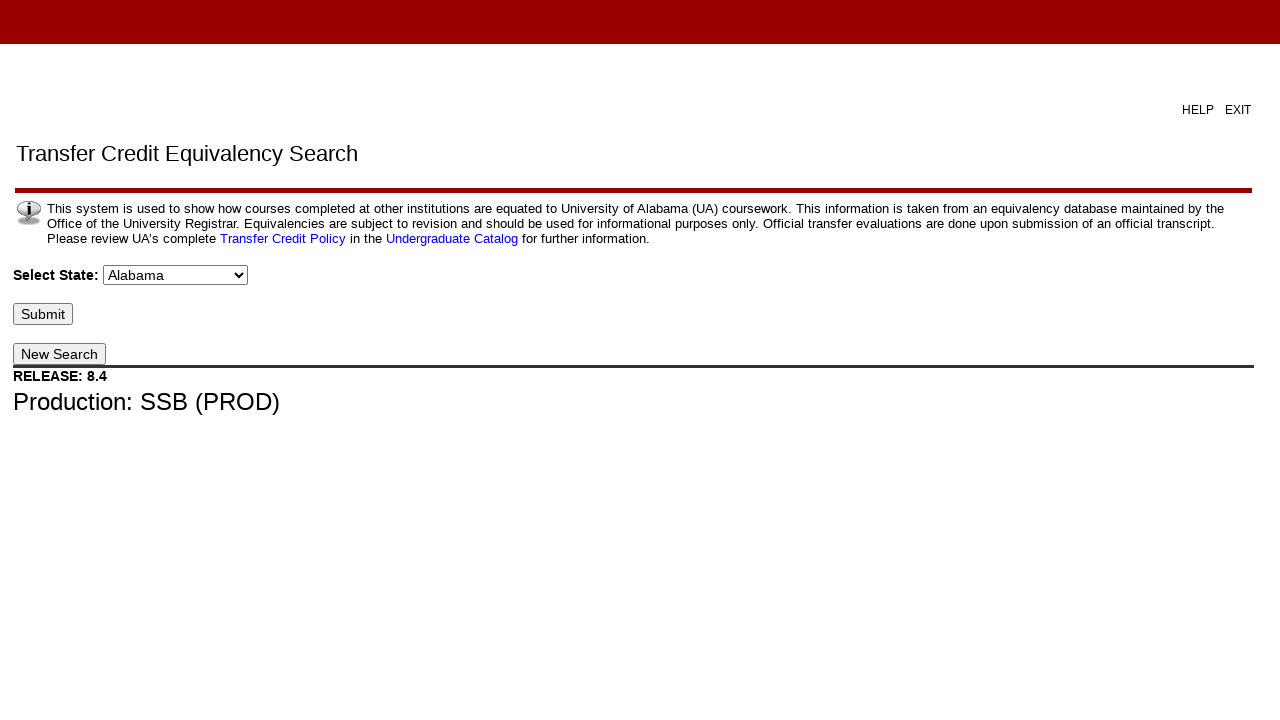

State dropdown loaded and became available
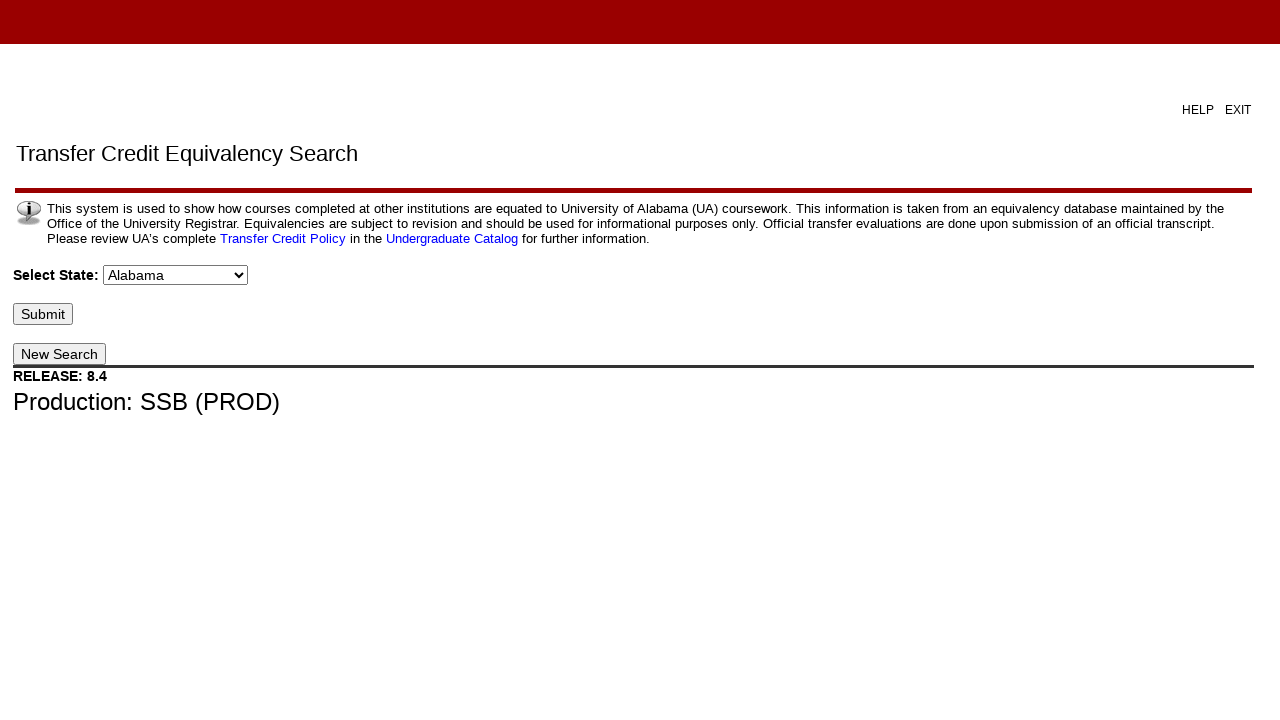

Selected 'Alabama' from state dropdown on #p_state
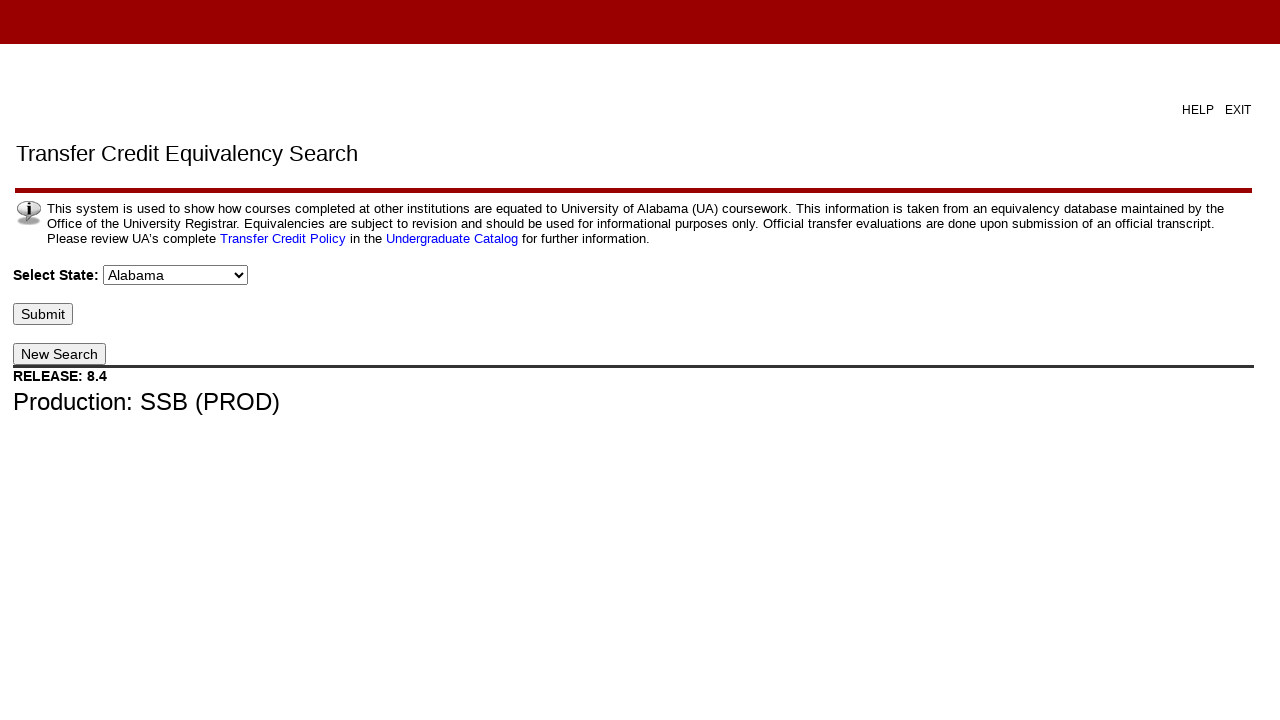

Clicked Submit button to search for schools in Alabama at (43, 314) on input[type='submit'][value='Submit']
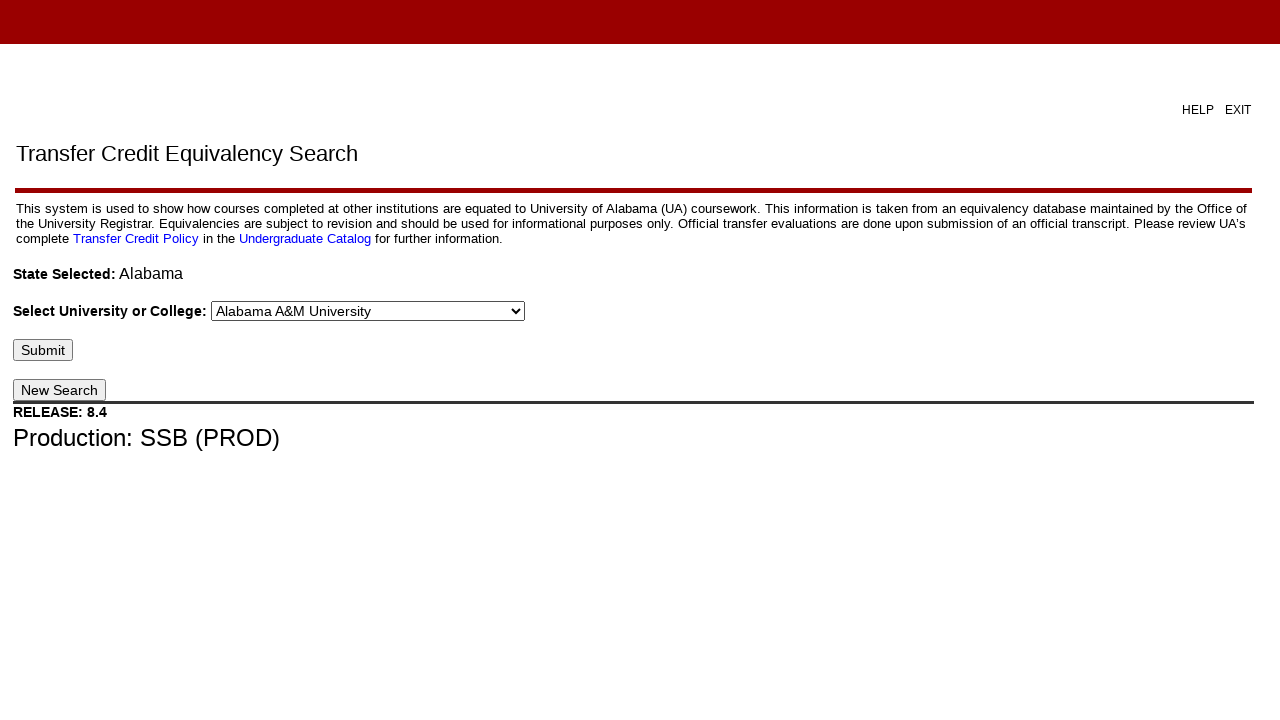

School list dropdown loaded successfully
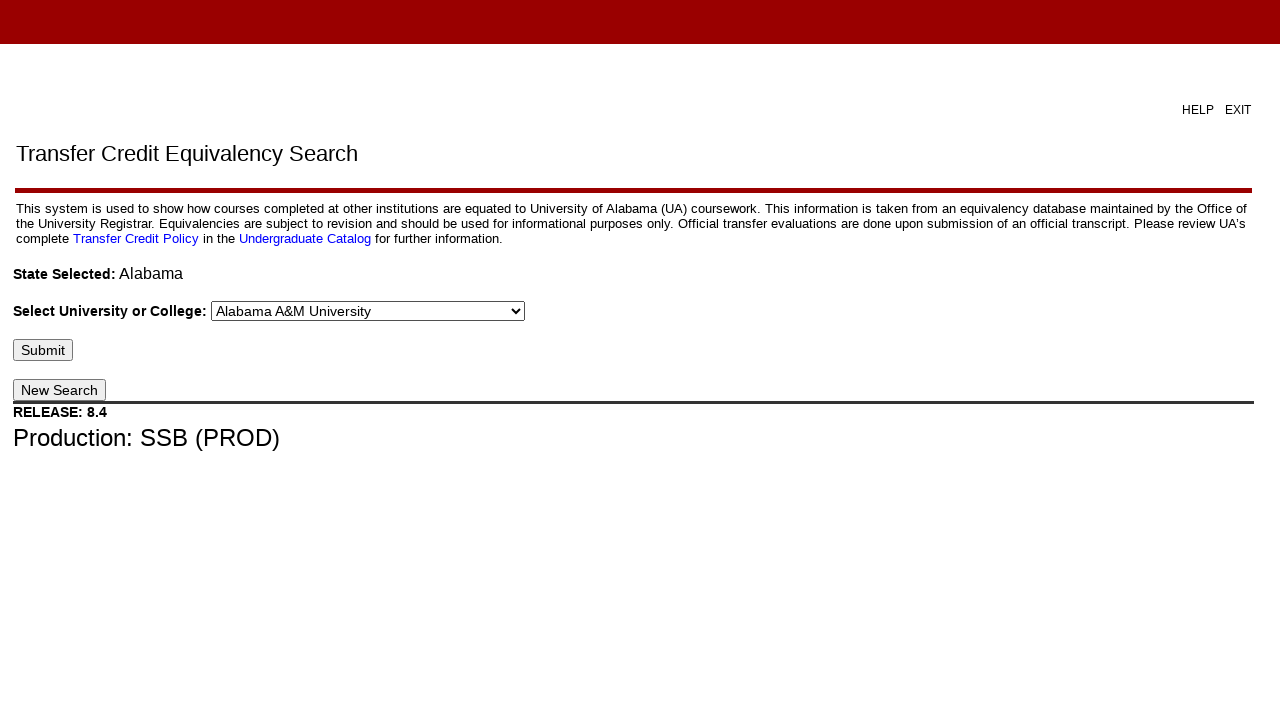

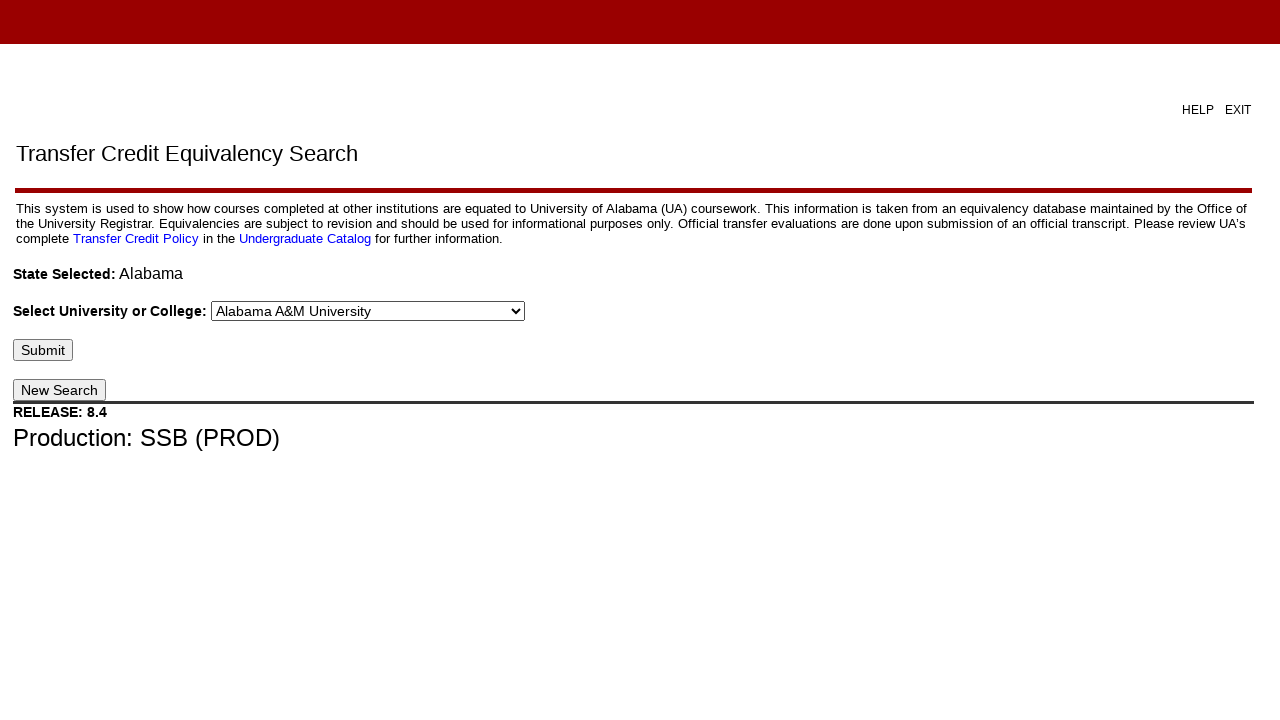